Tests the DEMOQA practice form by filling in personal information (first name, last name, email, gender, mobile number) and submitting the form, then verifying the submitted data appears in the confirmation dialog

Starting URL: https://demoqa.com/automation-practice-form

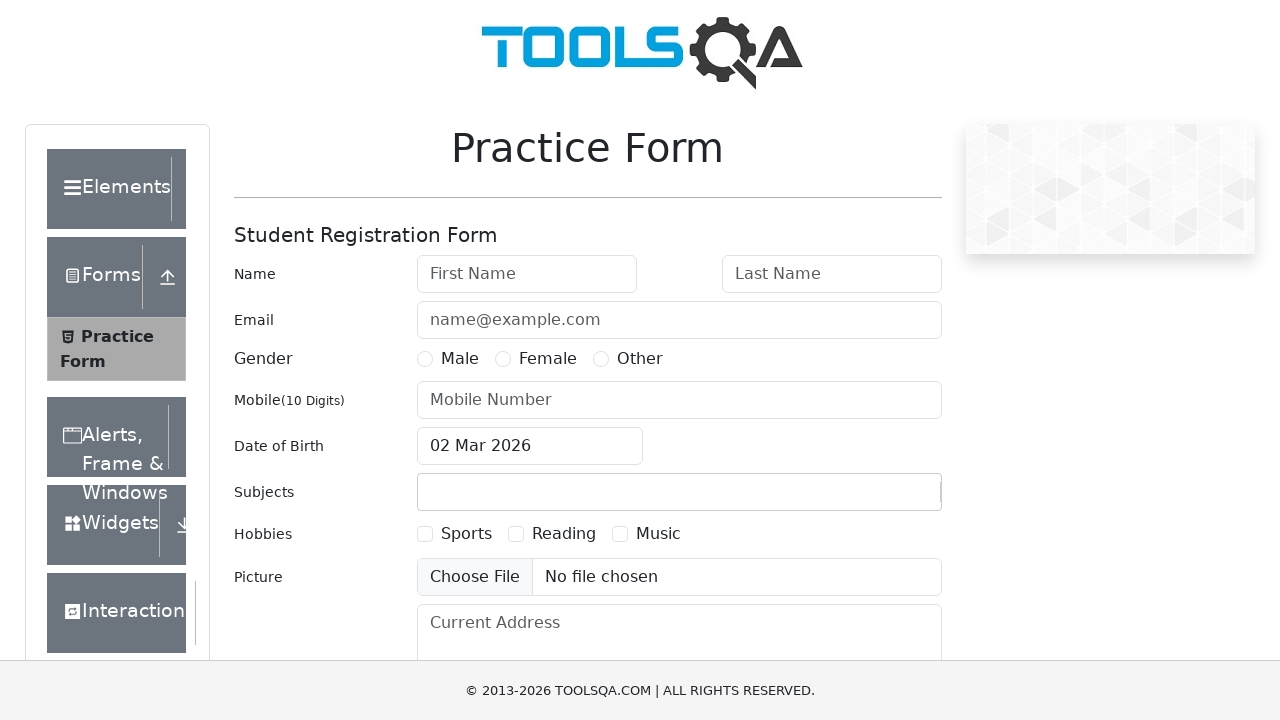

Clicked First Name field at (527, 274) on internal:role=textbox[name="First Name"i]
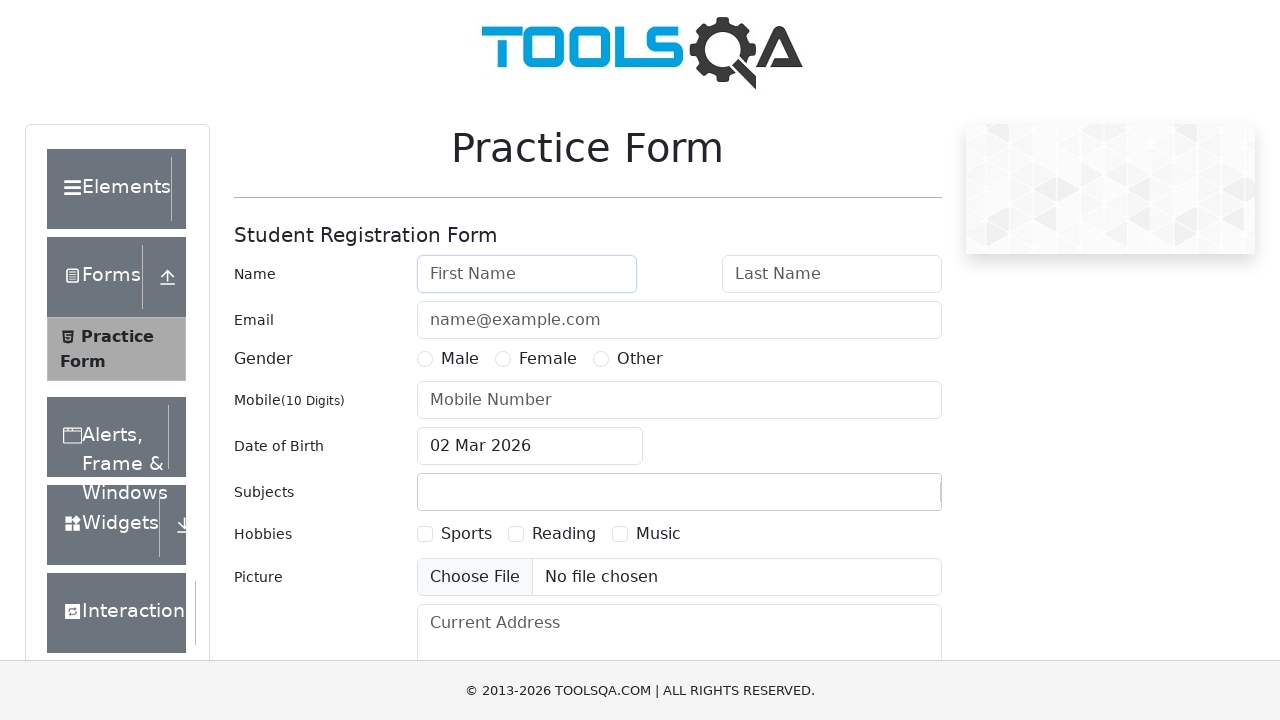

Filled First Name field with 'duber' on internal:role=textbox[name="First Name"i]
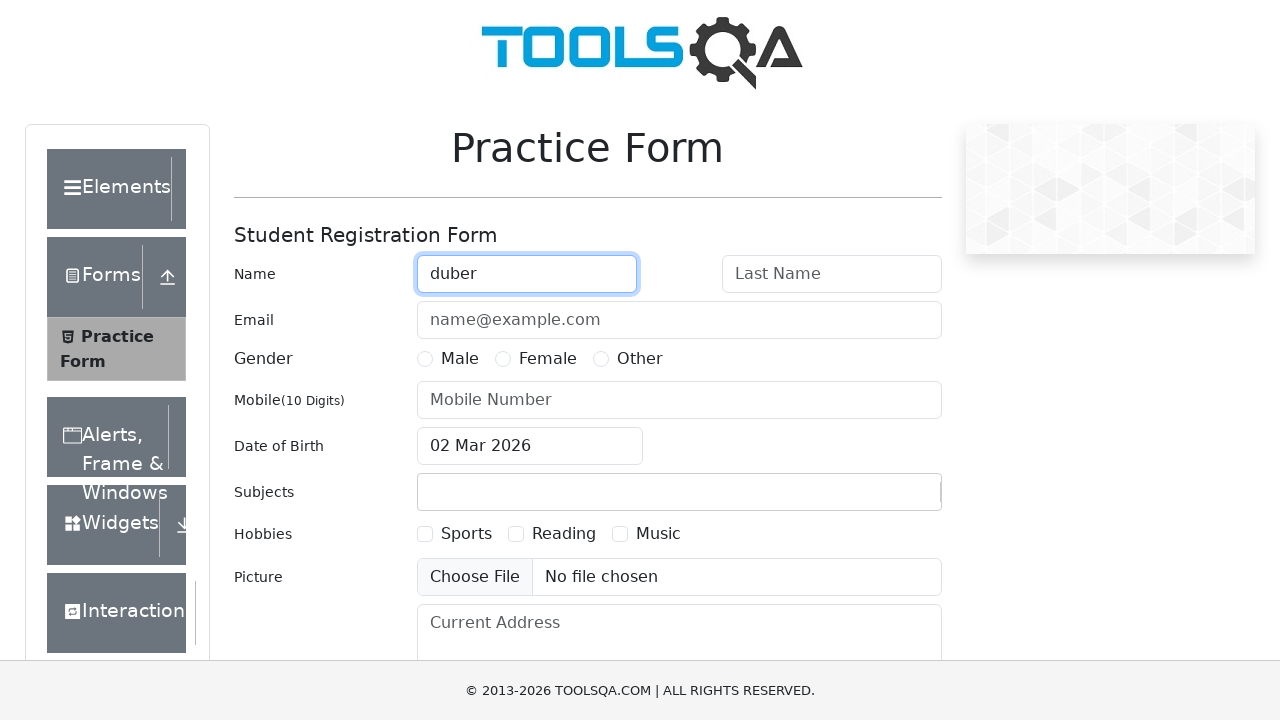

Clicked Last Name field at (832, 274) on internal:role=textbox[name="Last Name"i]
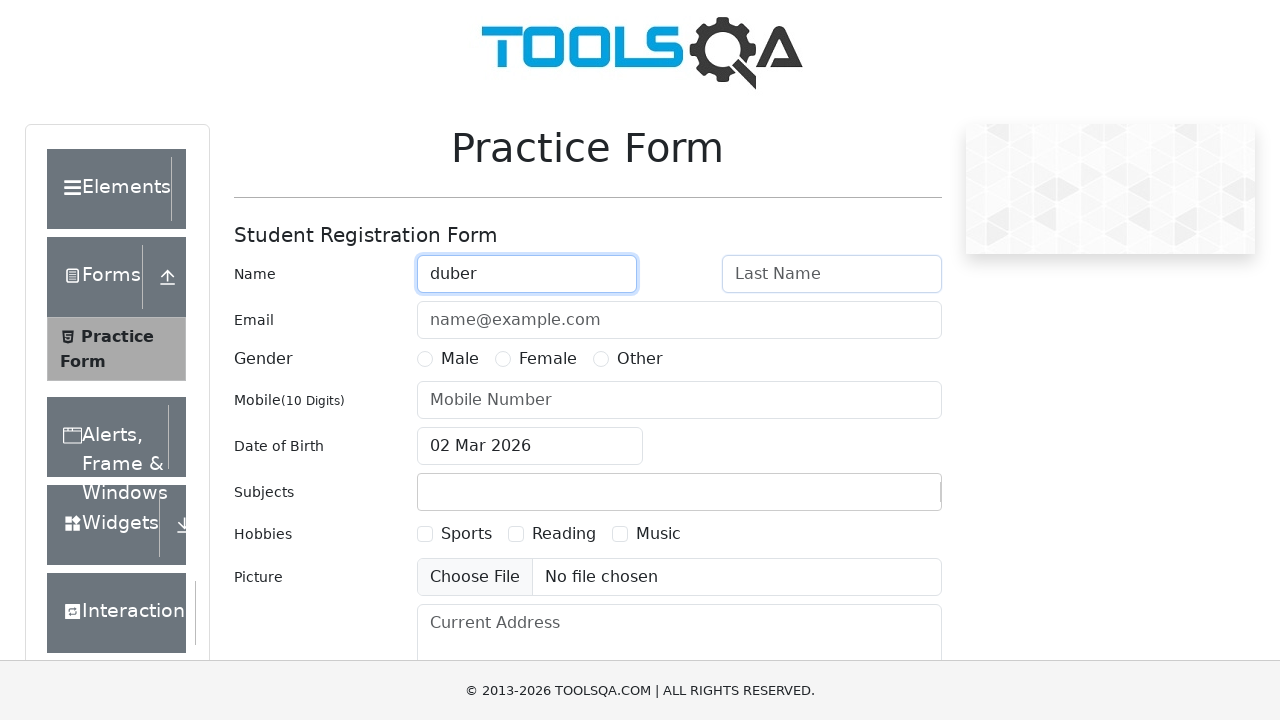

Filled Last Name field with 'garcia' on internal:role=textbox[name="Last Name"i]
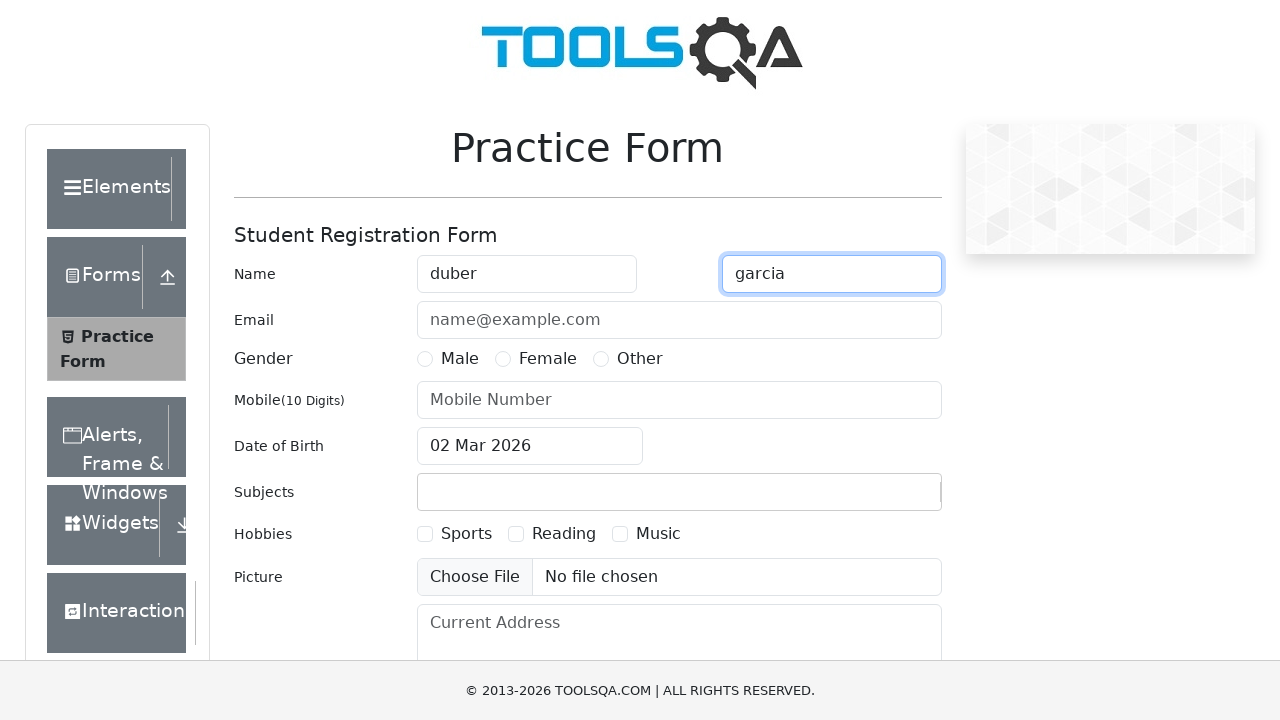

Clicked Email field at (679, 320) on internal:role=textbox[name="name@example.com"i]
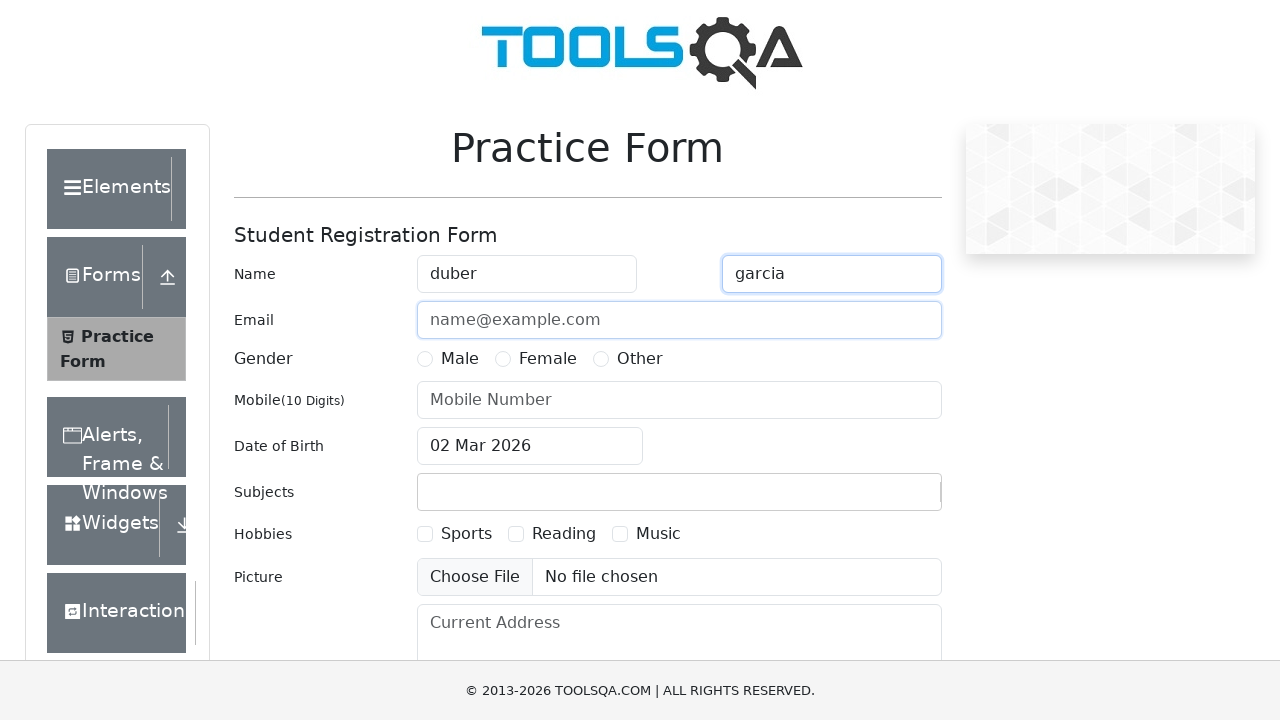

Filled Email field with 'duebr@example.com' on internal:role=textbox[name="name@example.com"i]
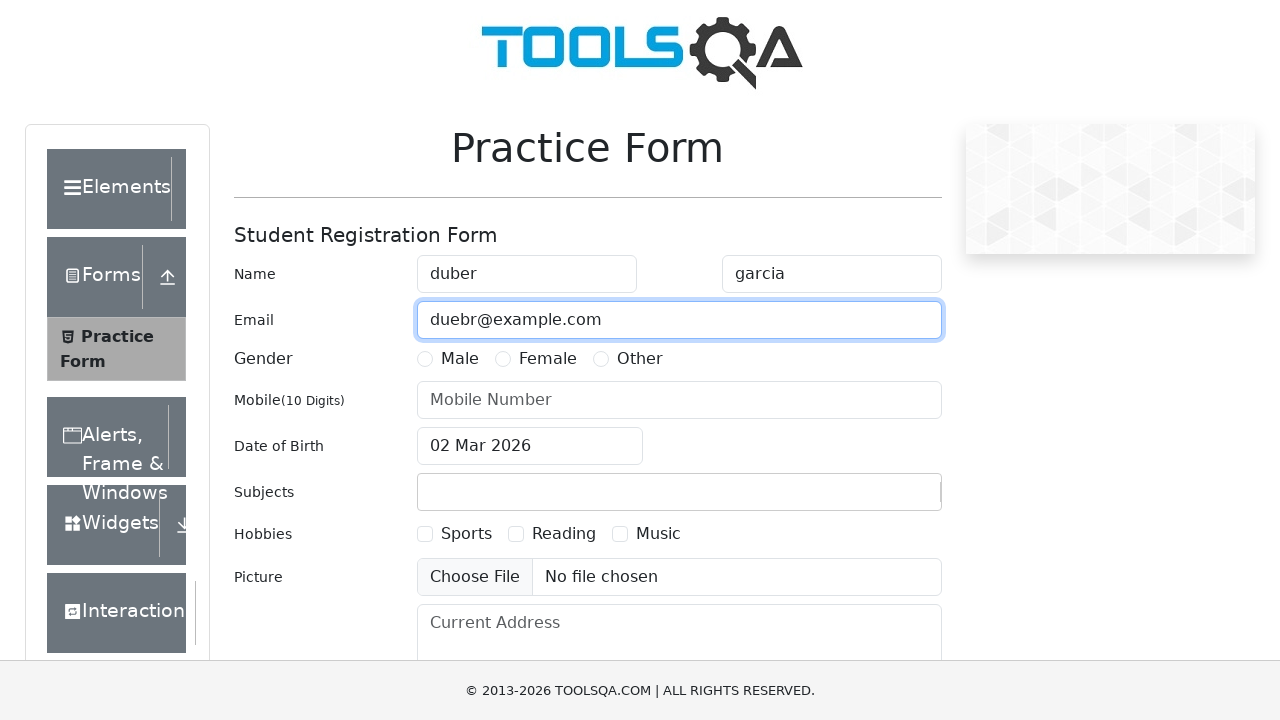

Selected Male gender option at (460, 359) on internal:text="Male"s
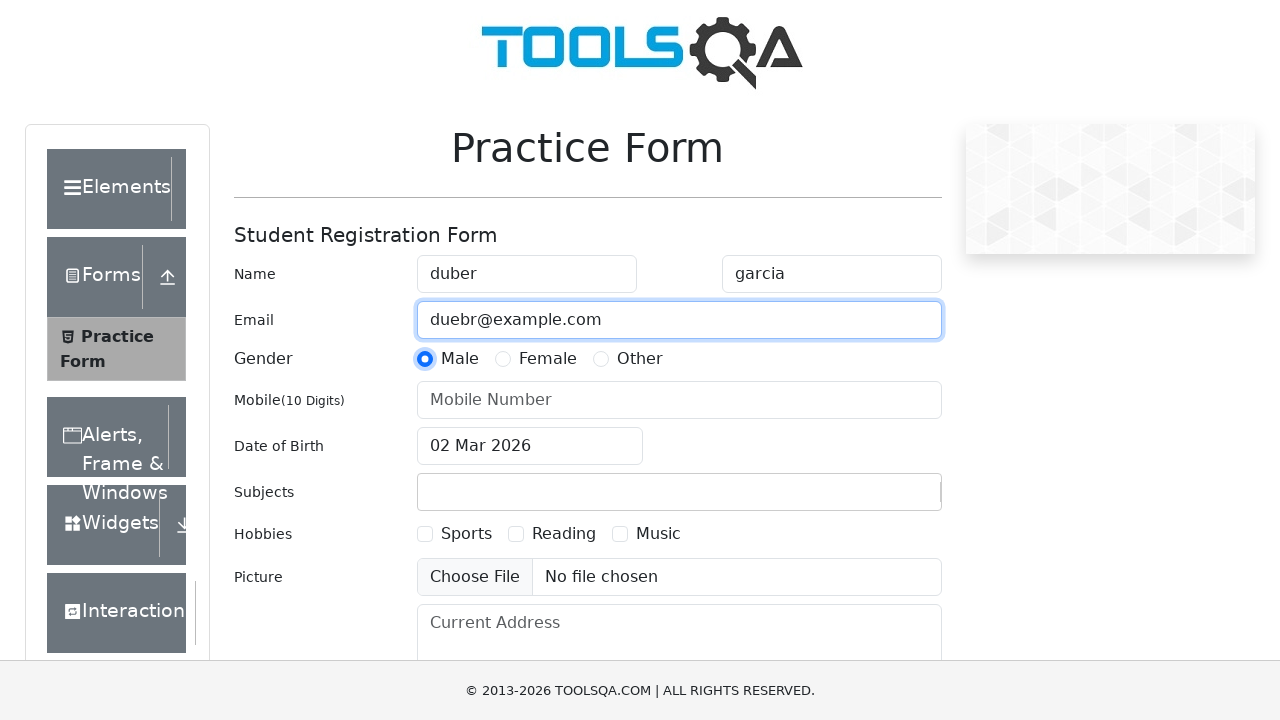

Clicked Mobile Number field at (679, 400) on internal:role=textbox[name="Mobile Number"i]
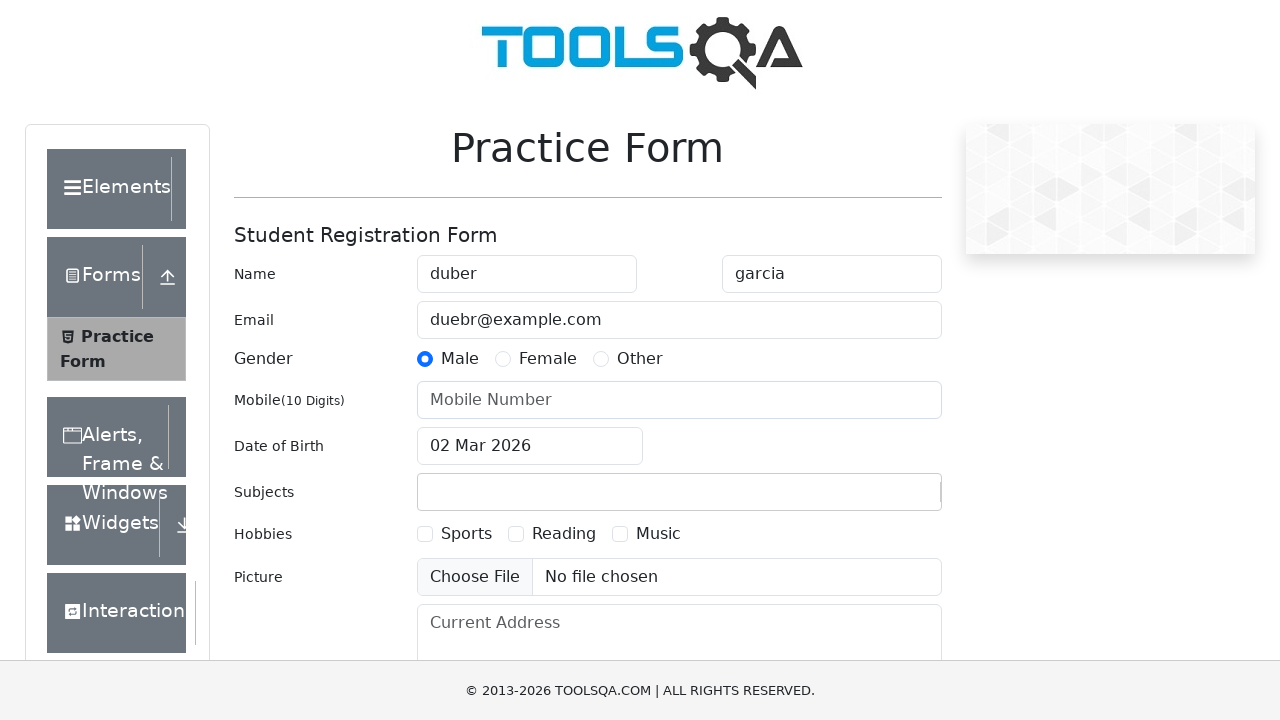

Filled Mobile Number field with '1234567890' on internal:role=textbox[name="Mobile Number"i]
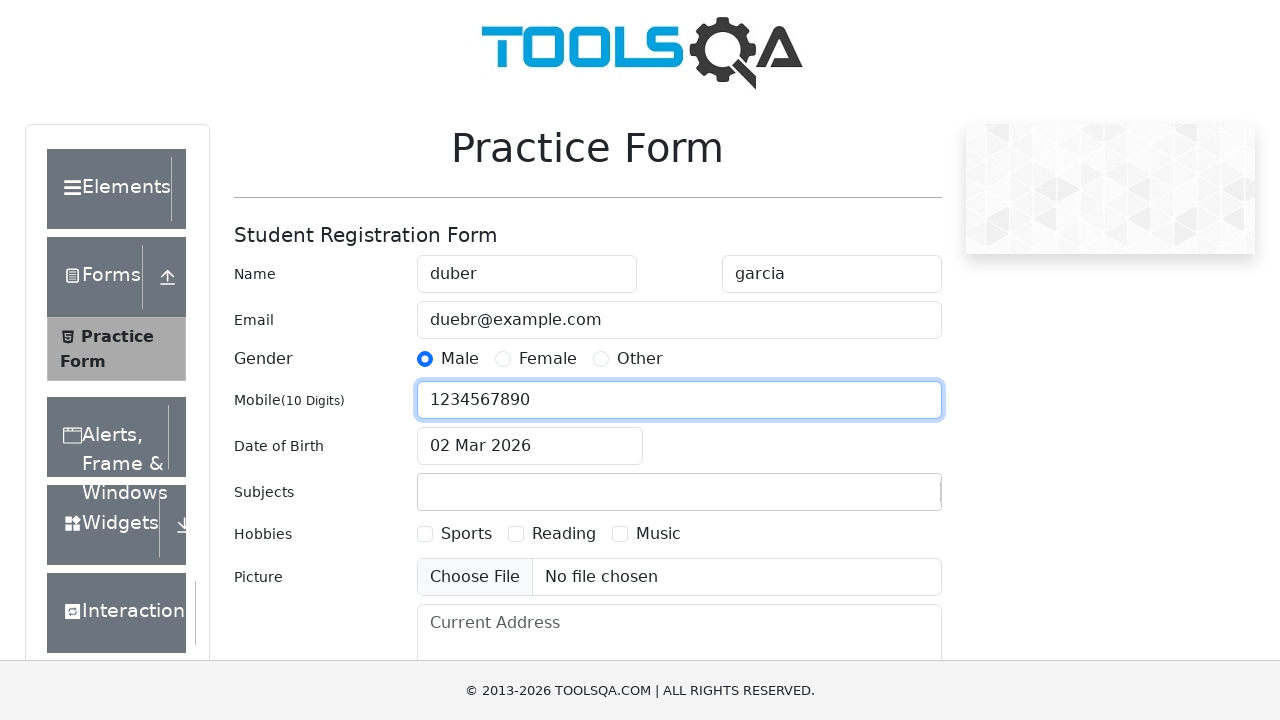

Clicked Submit button to submit the form at (885, 499) on internal:role=button[name="Submit"i]
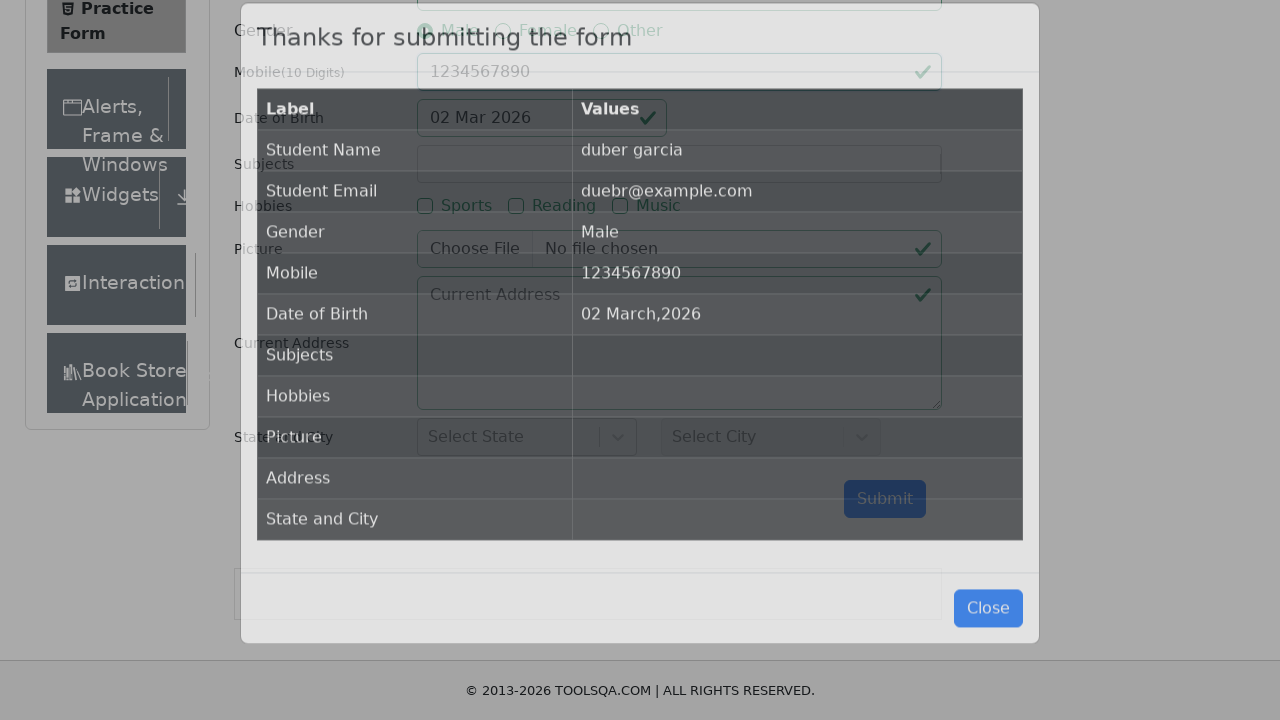

Verified 'duber garcia' appears in submission confirmation dialog
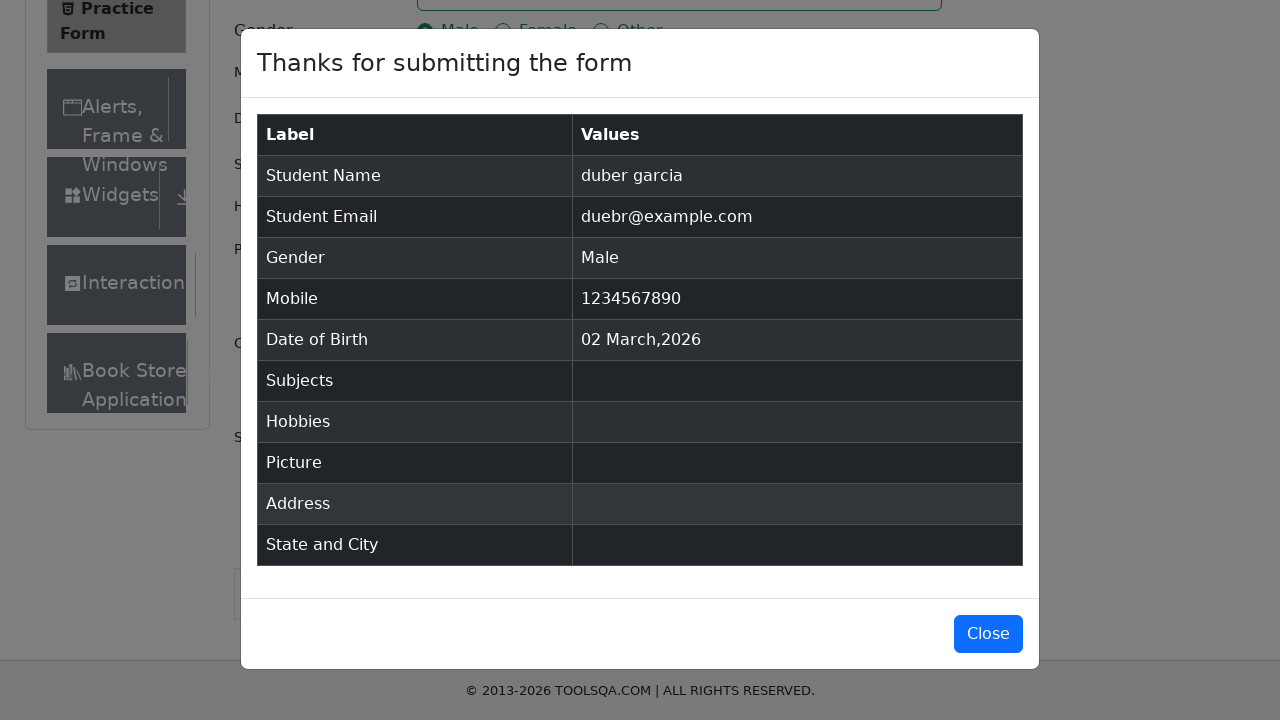

Verified 'duebr@example.com' appears in submission confirmation dialog
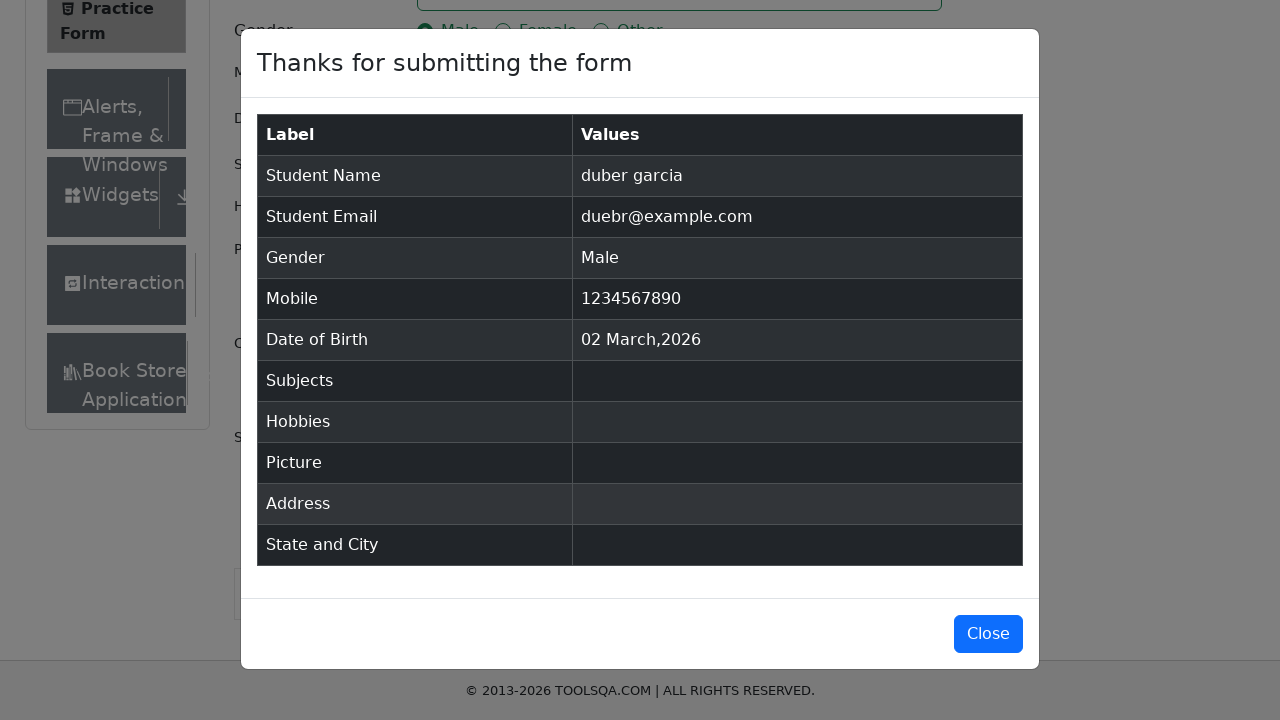

Verified '1234567890' appears in submission confirmation dialog
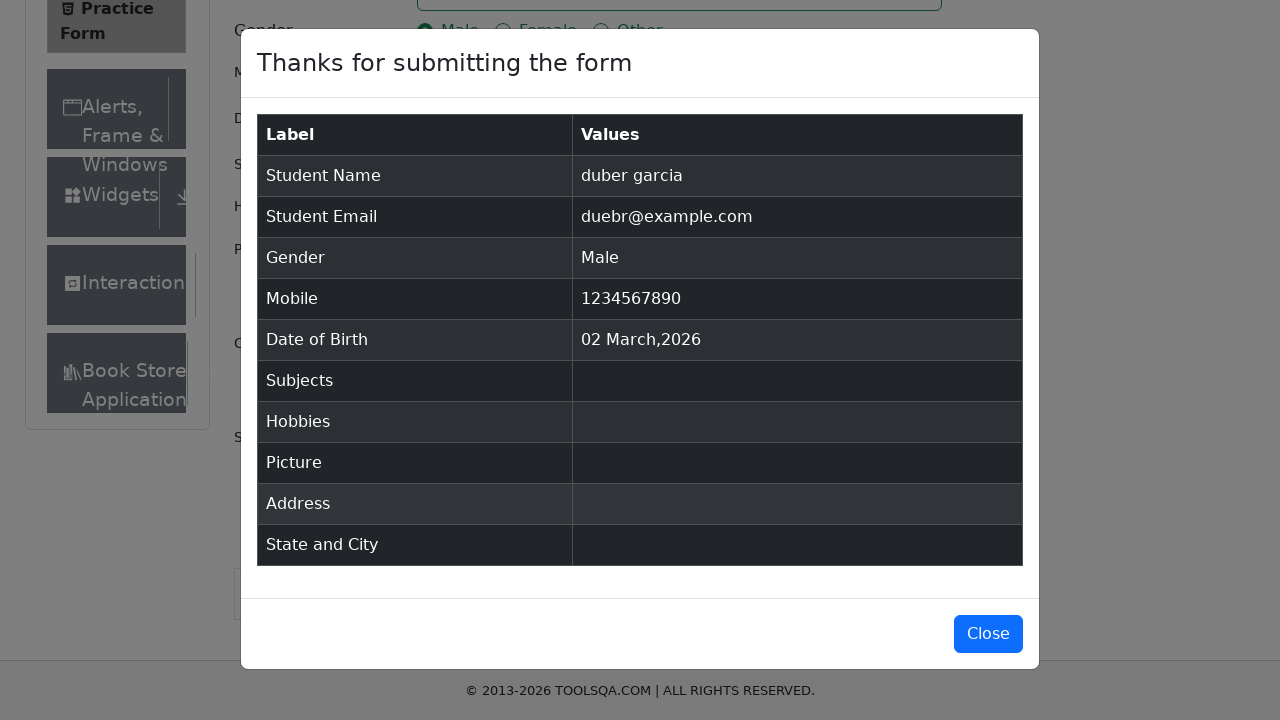

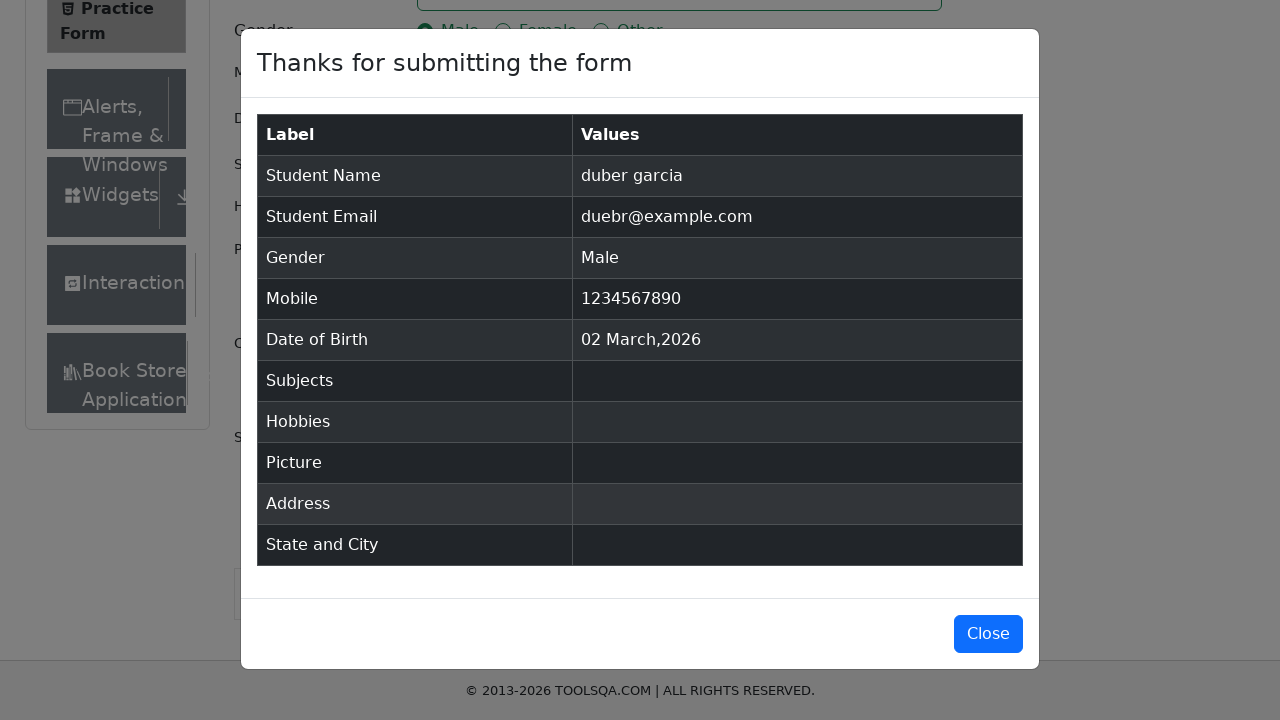